Tests progress bar functionality by clicking start, waiting for progress to reach 75%, clicking stop, and verifying the result shows successful timing.

Starting URL: http://uitestingplayground.com/progressbar

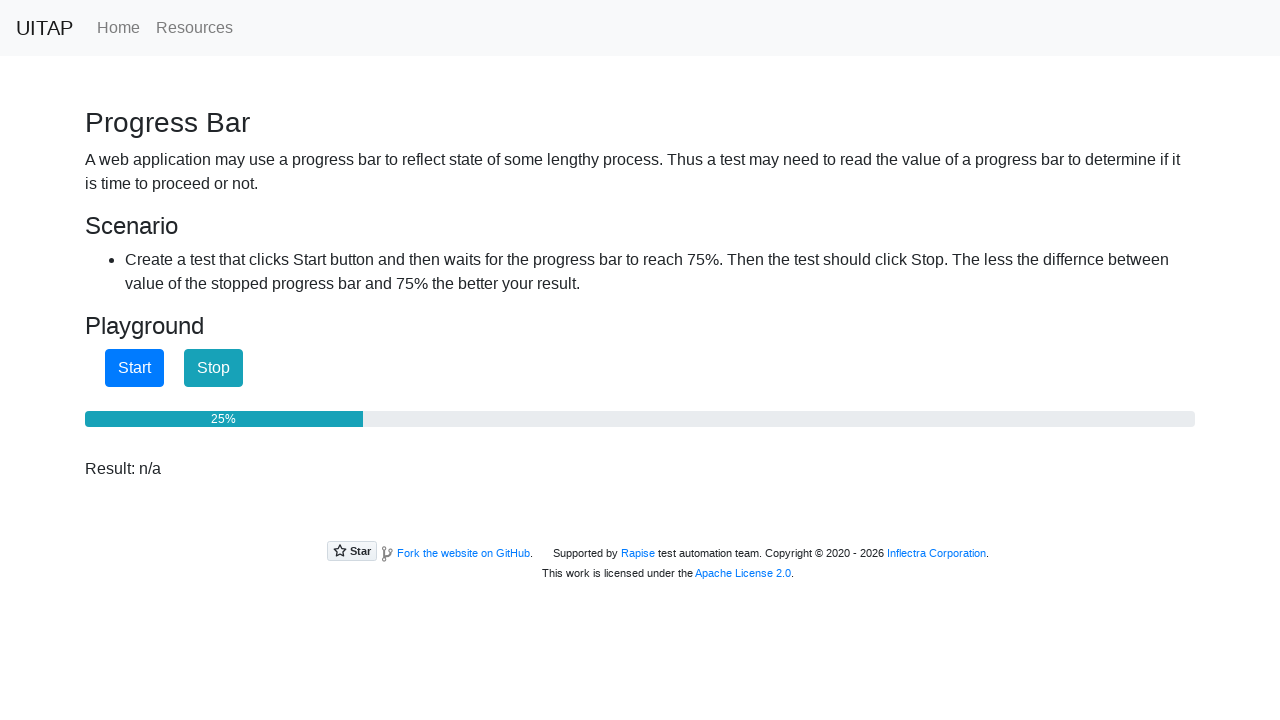

Clicked start button to begin progress bar at (134, 368) on #startButton
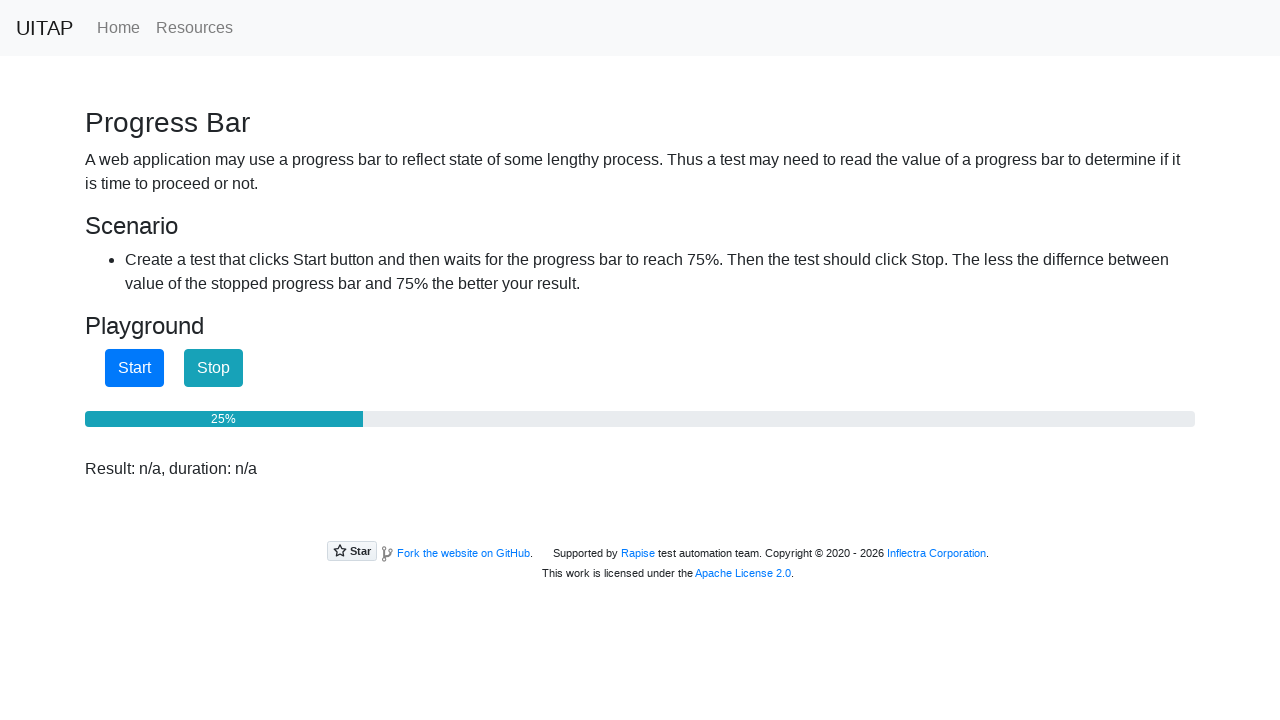

Progress bar reached 75%
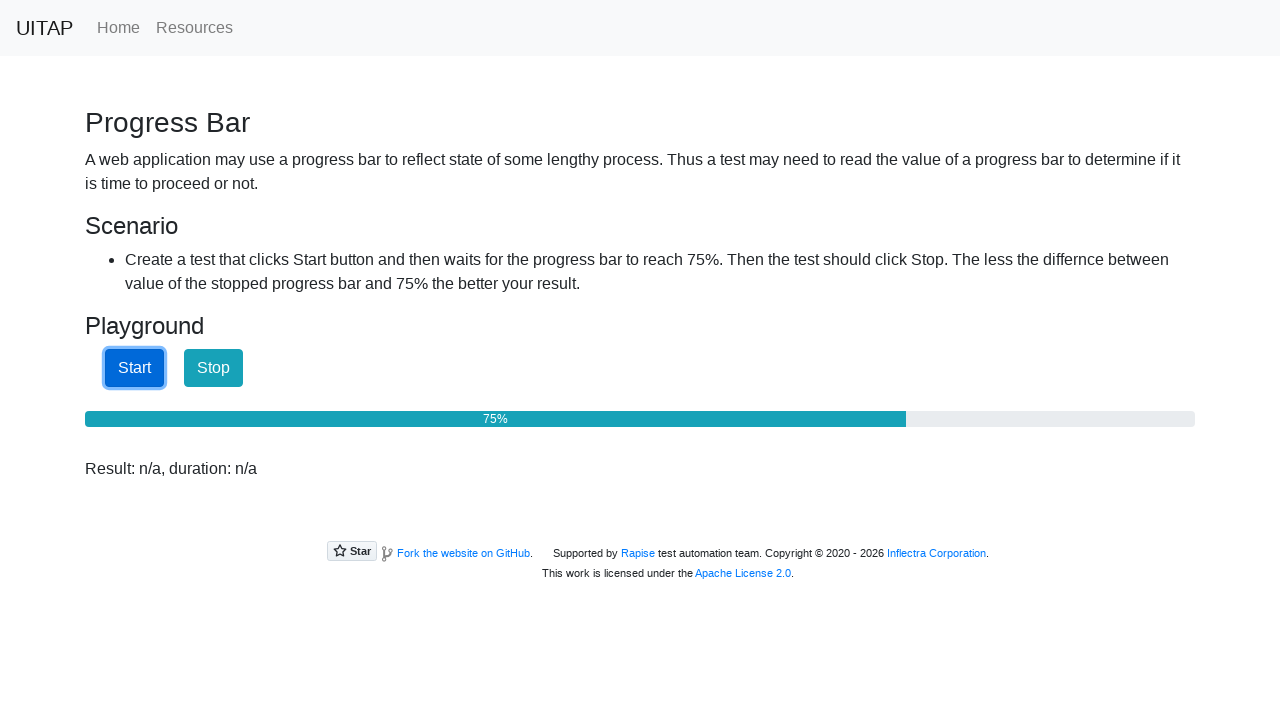

Clicked stop button when progress reached 75% at (214, 368) on #stopButton
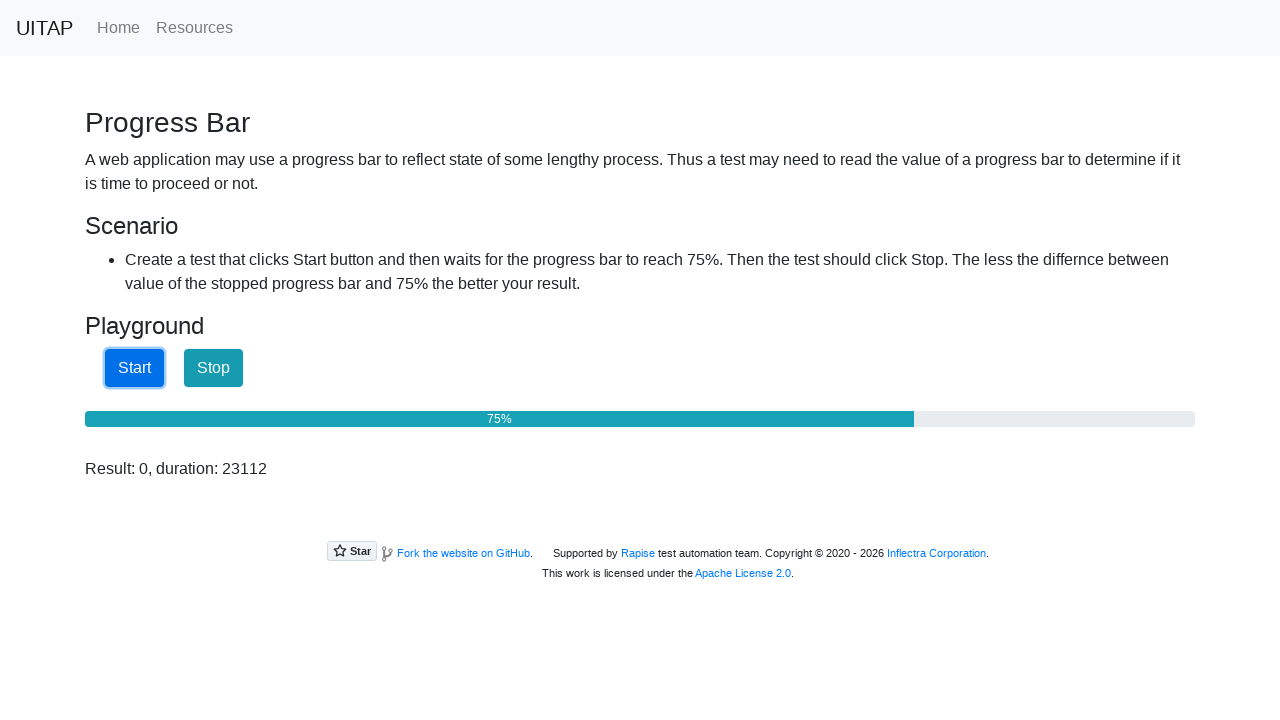

Result element displayed
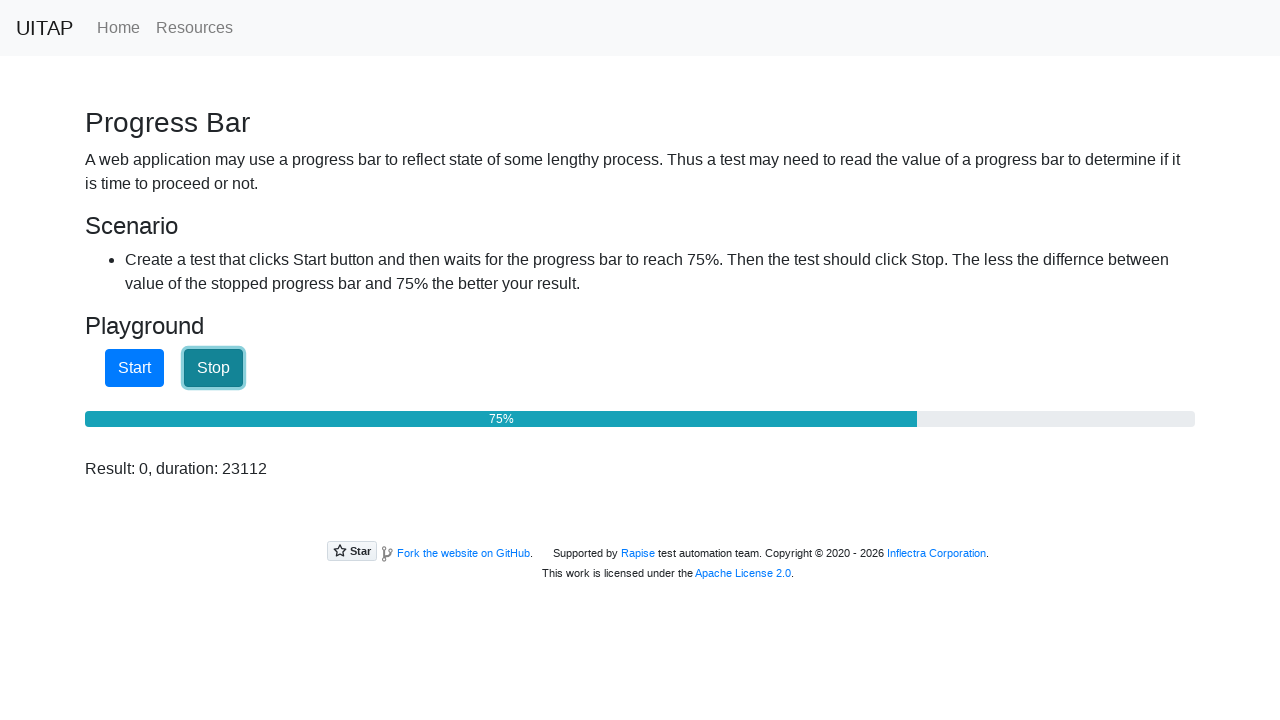

Retrieved progress bar text content
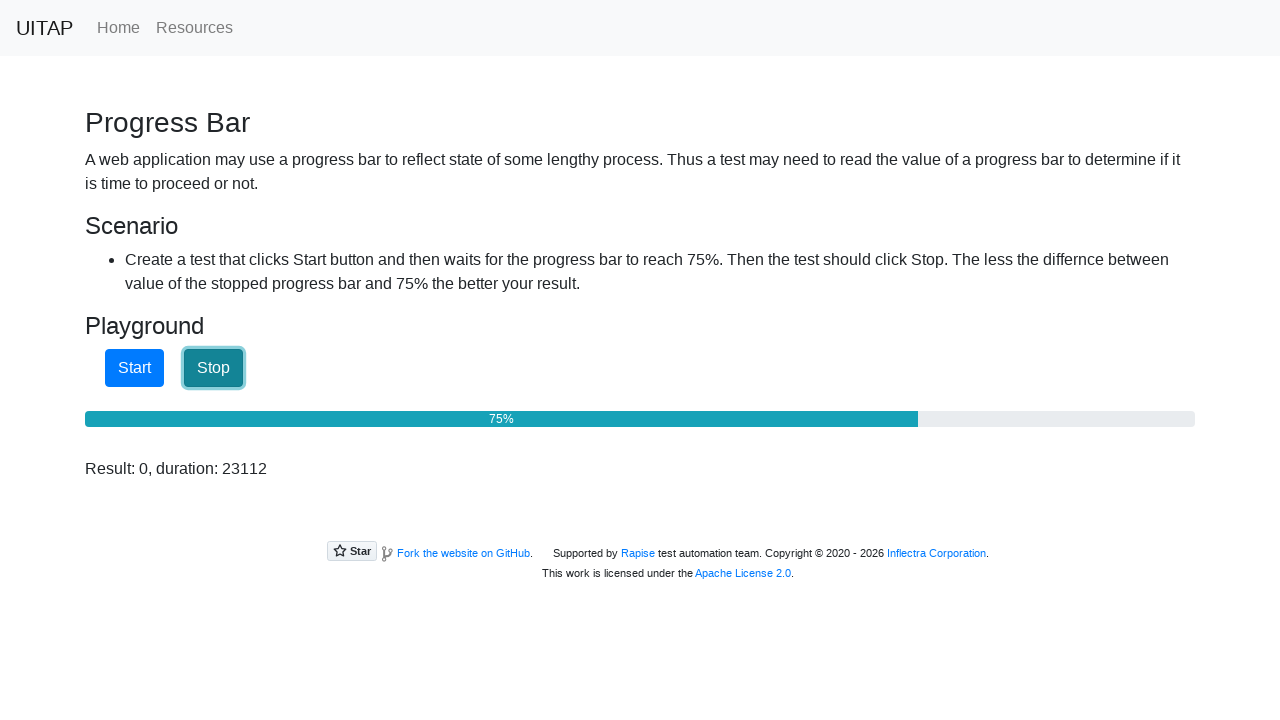

Verified progress bar shows 75% - test passed
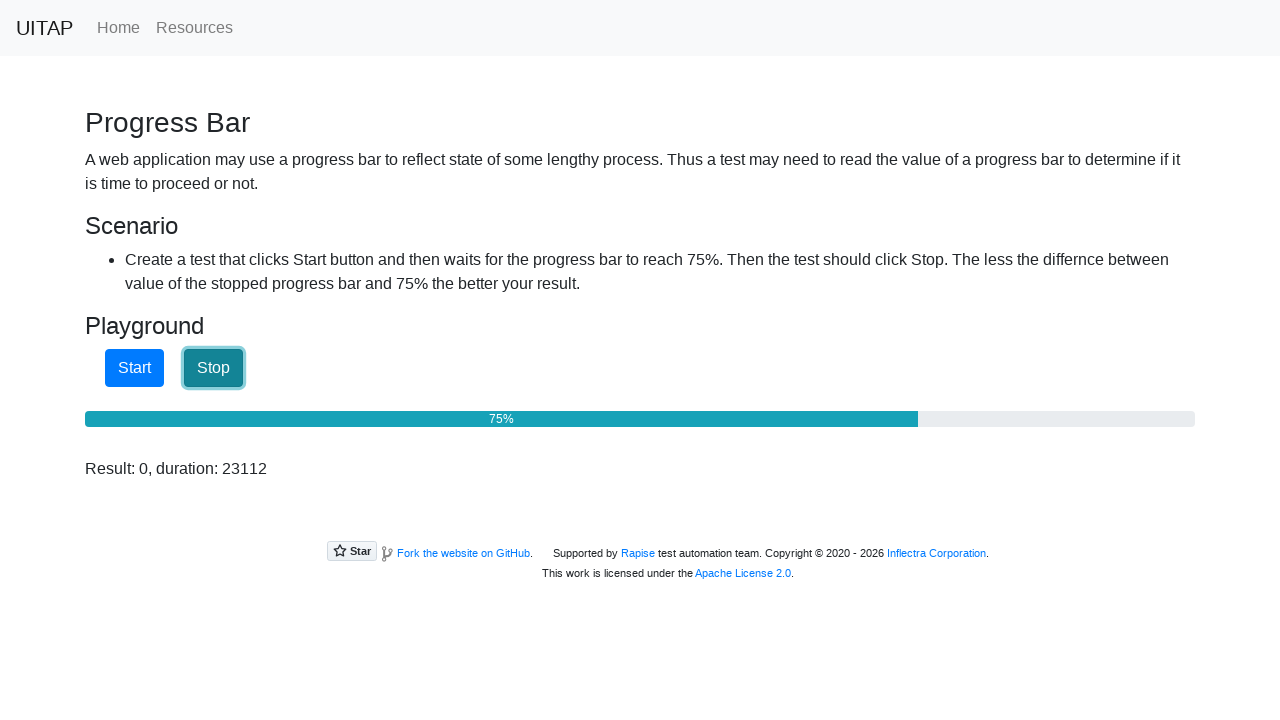

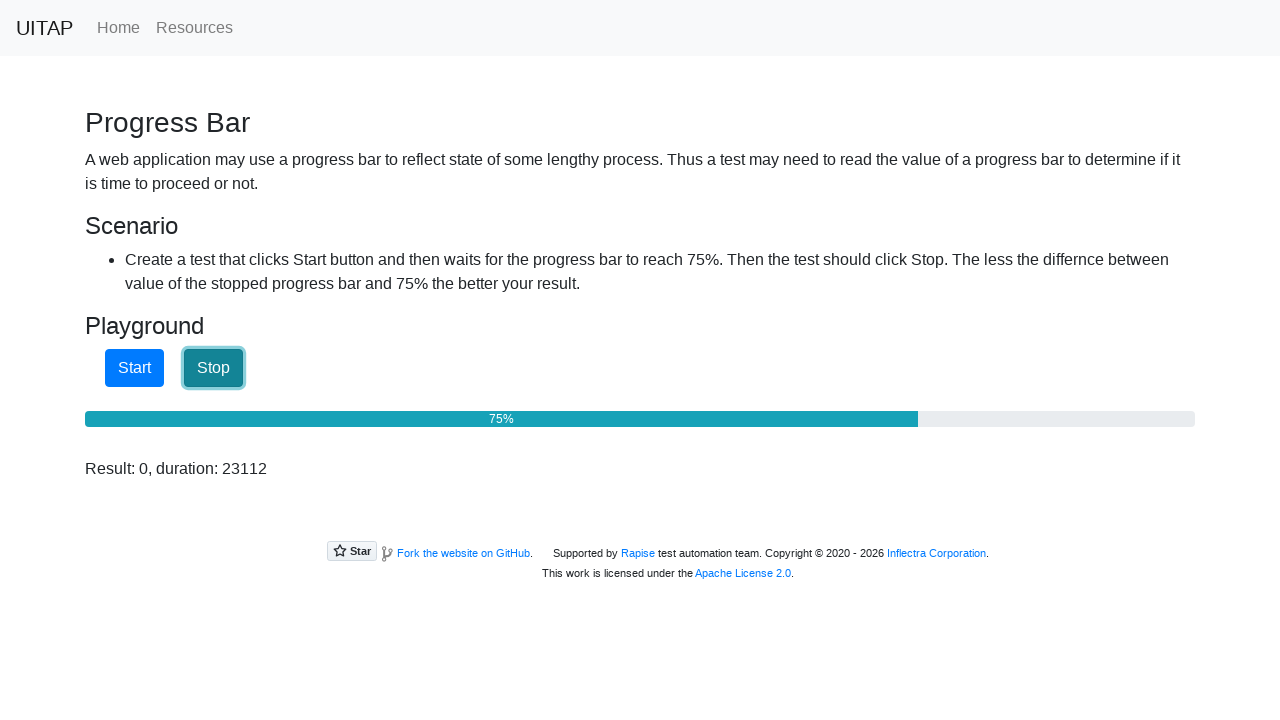